Clicks on the dropdown select element using XPath starts-with function

Starting URL: https://rahulshettyacademy.com/AutomationPractice/

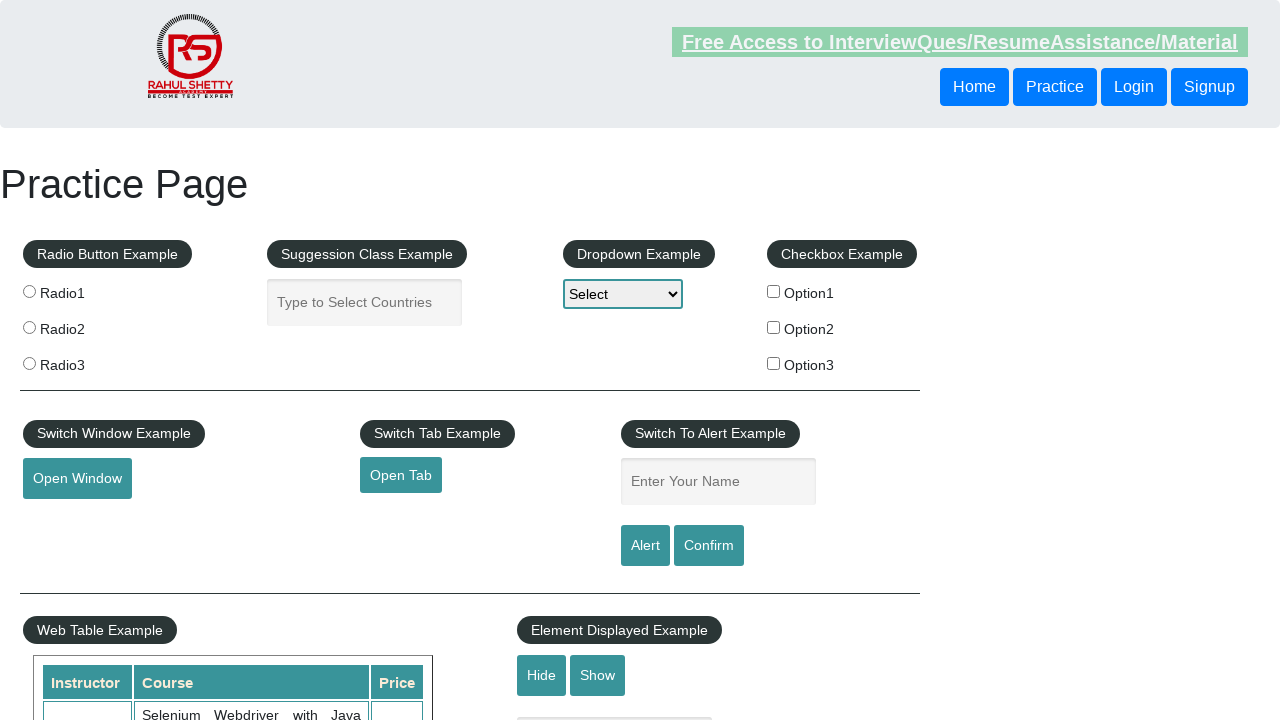

Clicked dropdown select element using XPath starts-with function at (623, 294) on xpath=//select[starts-with(@id, 'dropdown-class')]
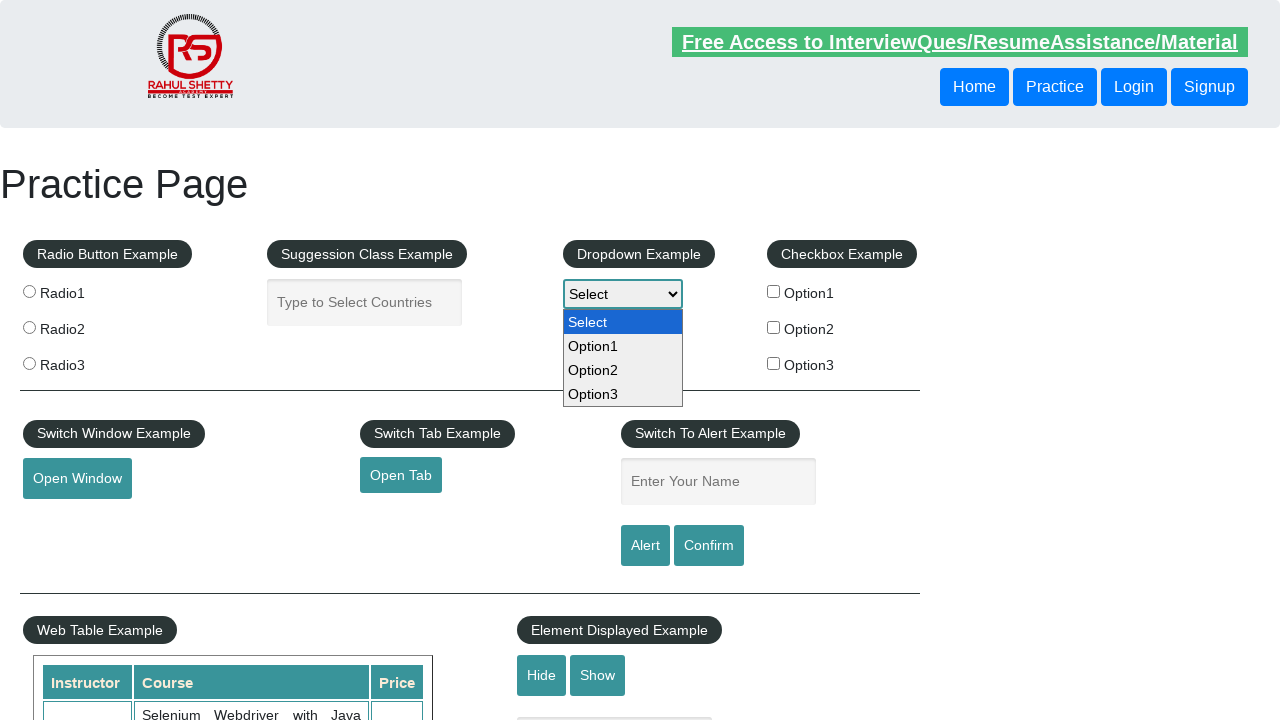

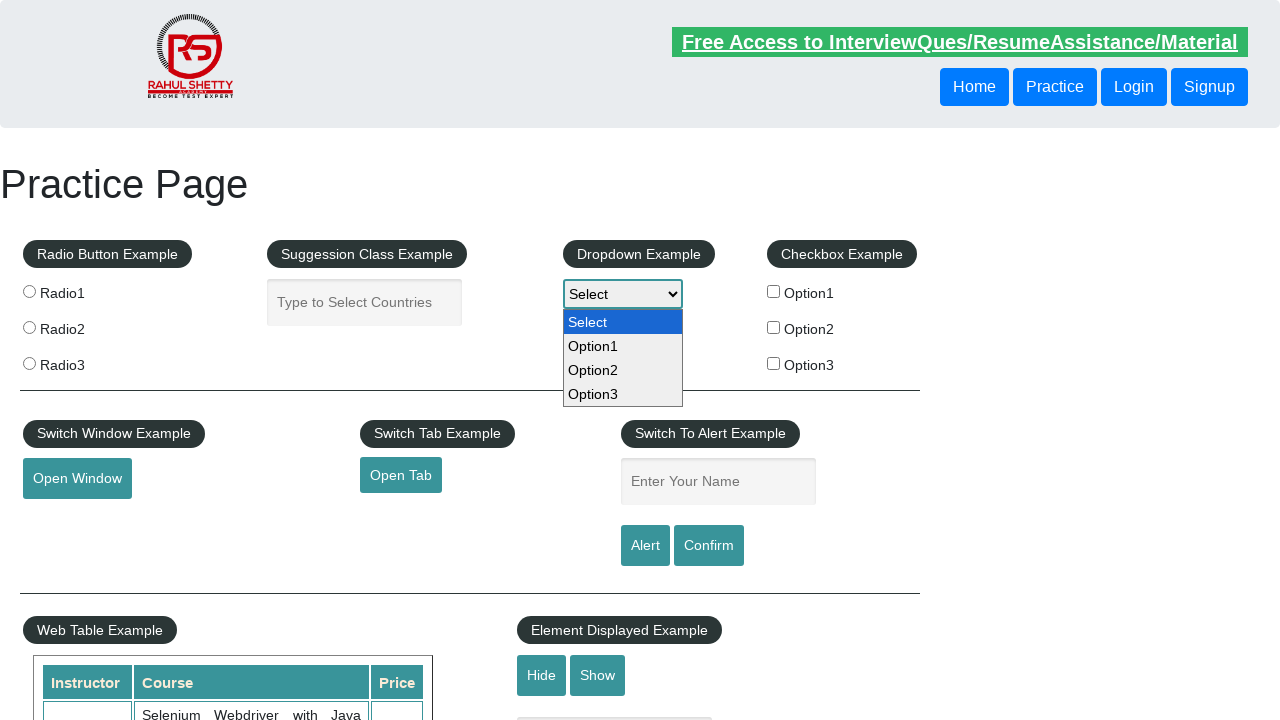